Tests web table handling by scrolling to a fixed header table, extracting values from table cells, calculating their sum, and verifying it matches the displayed total amount

Starting URL: https://rahulshettyacademy.com/AutomationPractice/

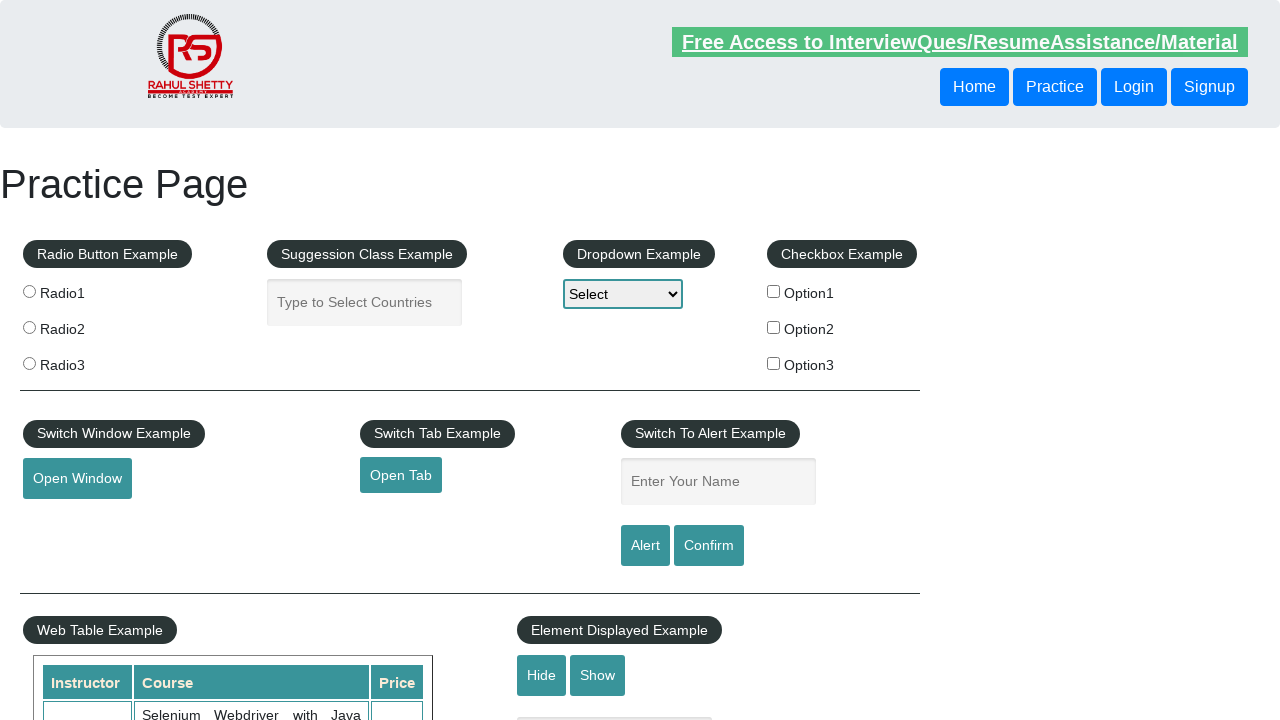

Scrolled down the page by 500 pixels to make table visible
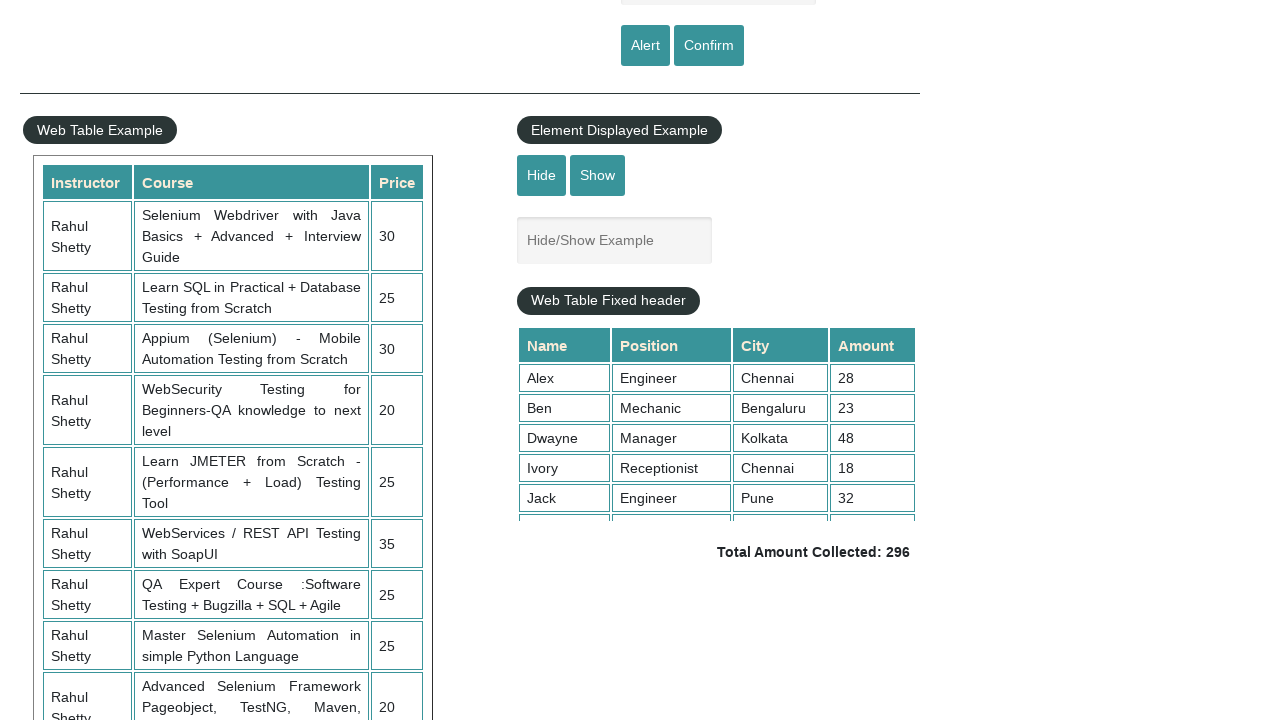

Scrolled within the fixed header table container to bottom
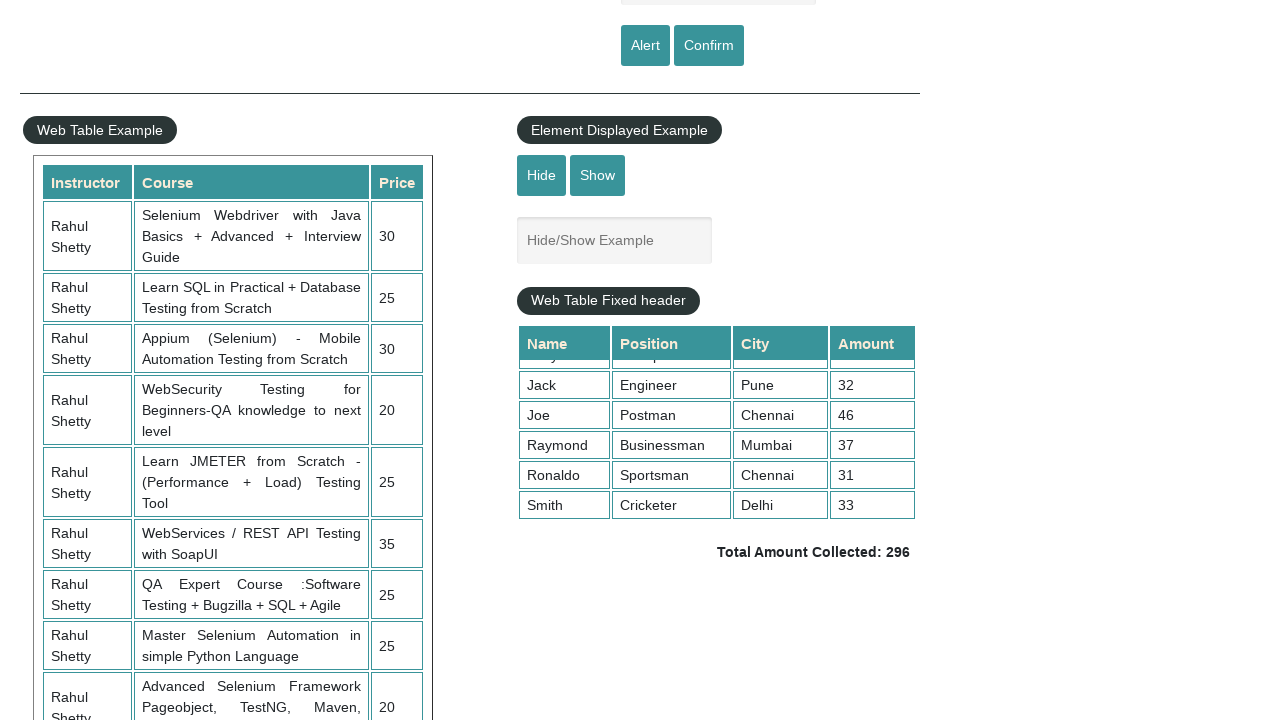

Retrieved all amount values from the 4th column of the table
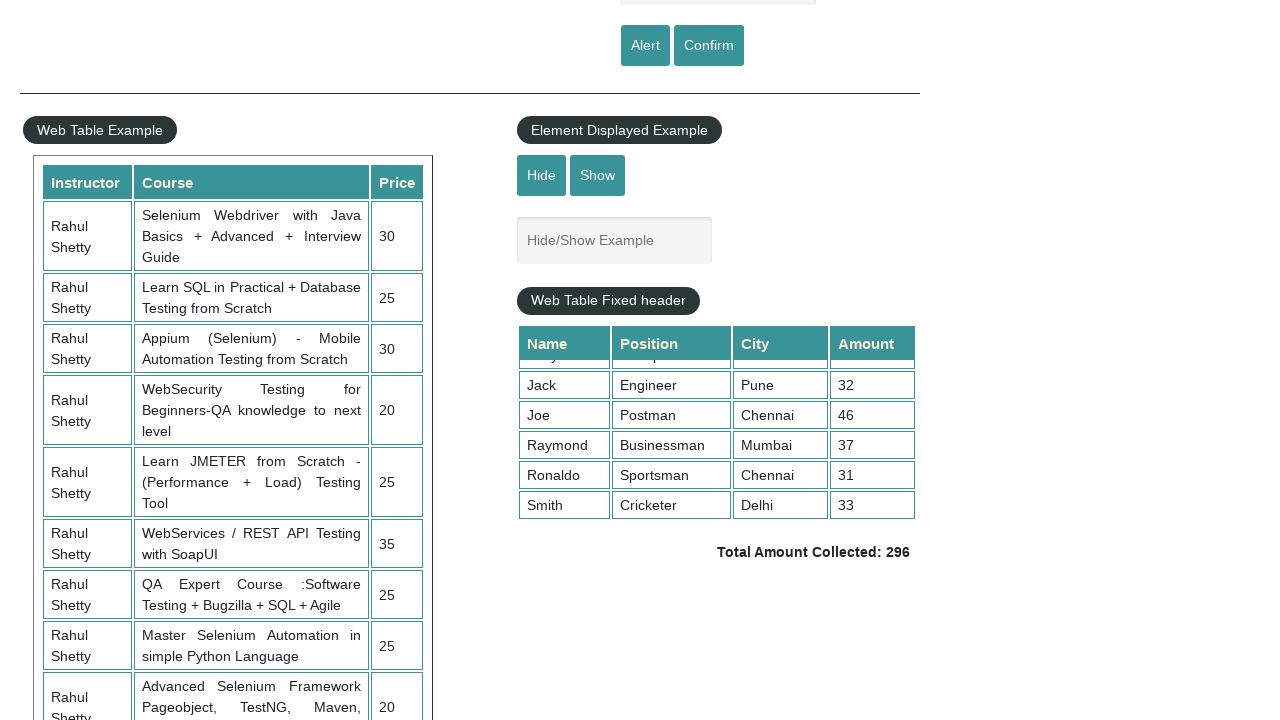

Calculated sum of all amounts: 296
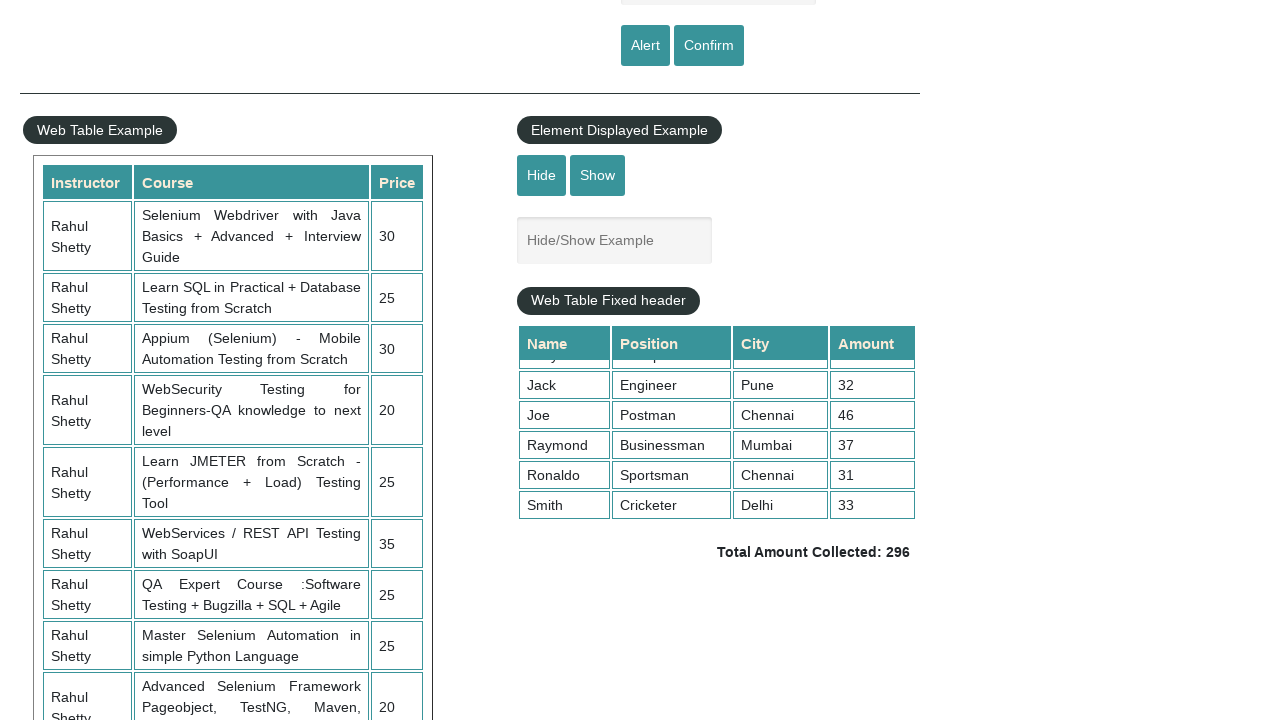

Retrieved total amount text from page:  Total Amount Collected: 296 
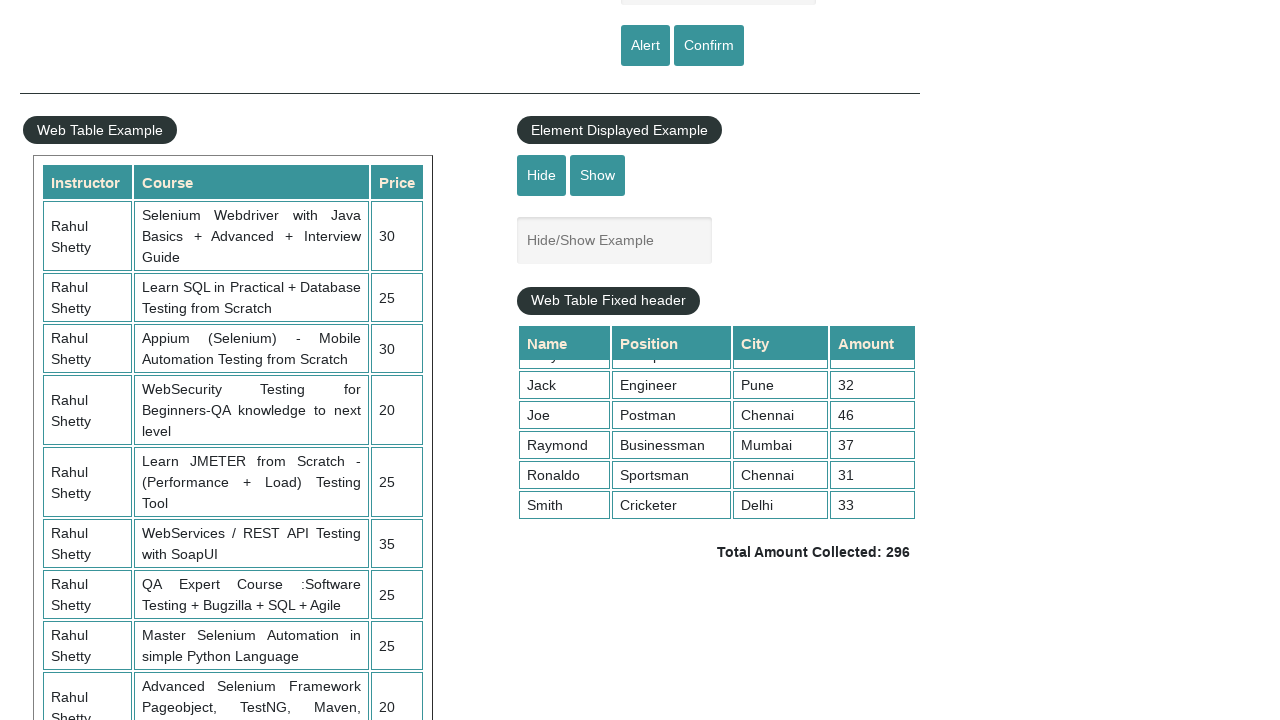

Extracted expected total value: 296
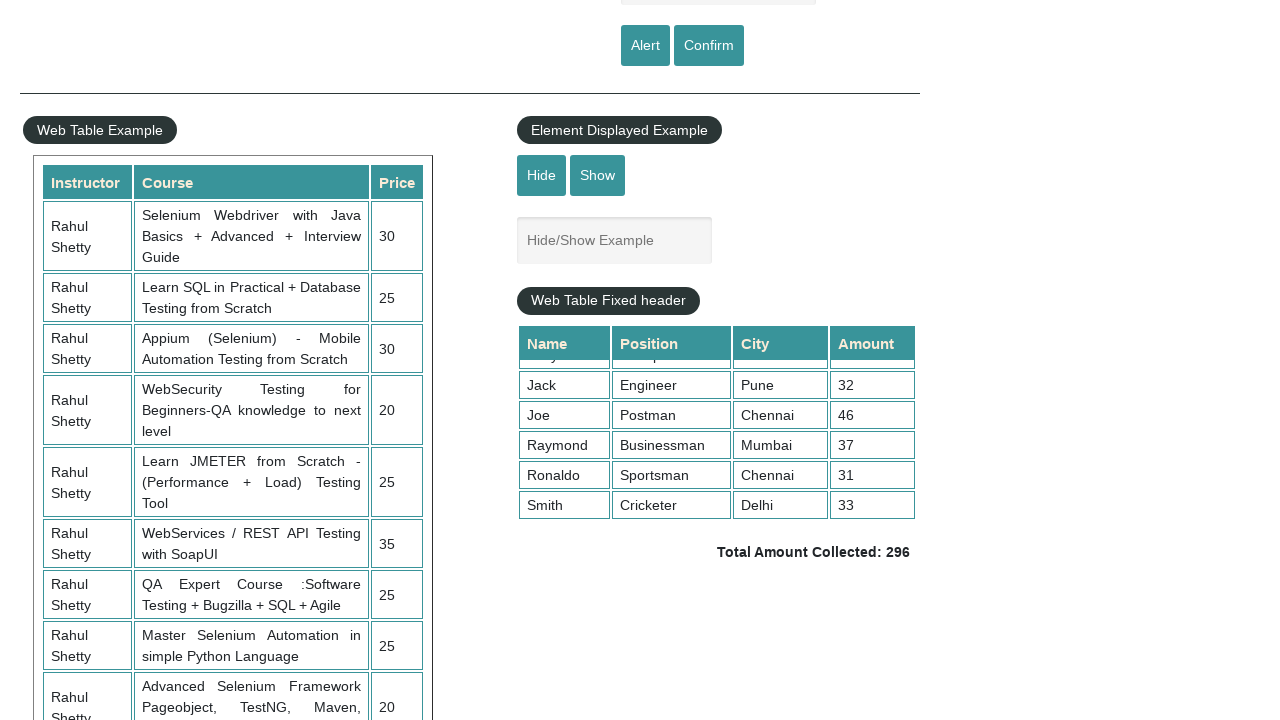

Verified calculated sum (296) matches displayed total (296)
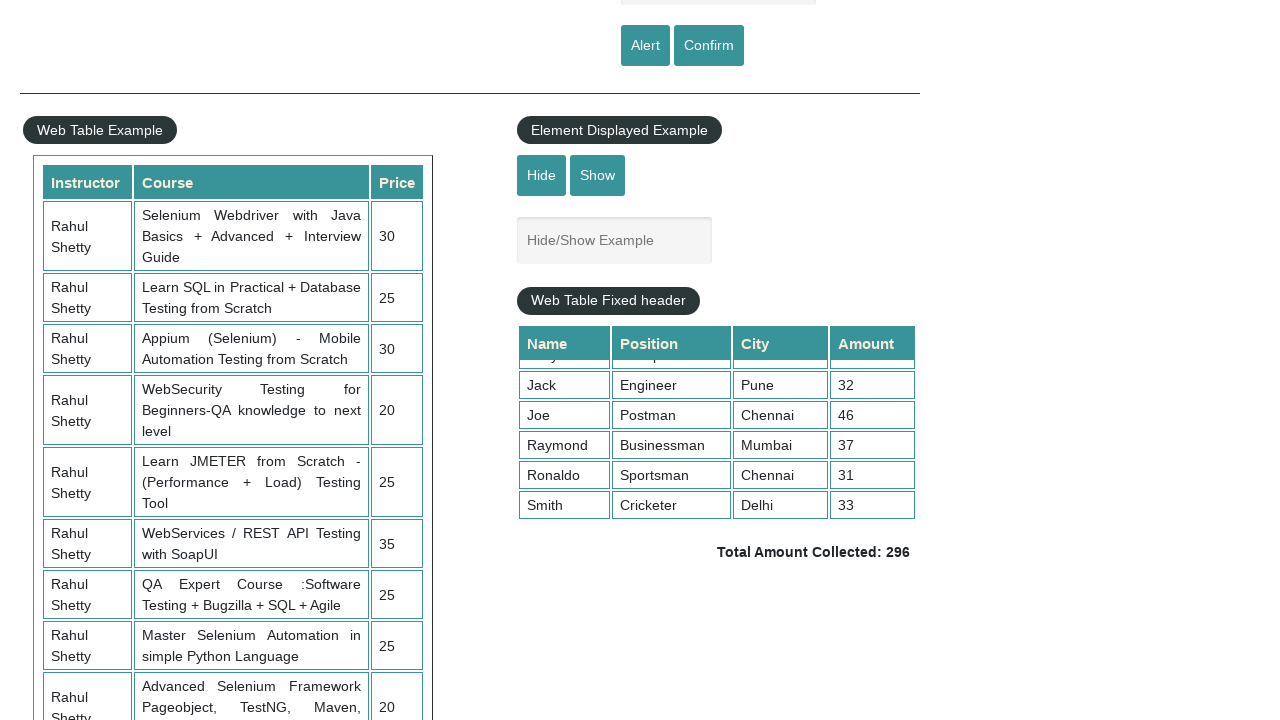

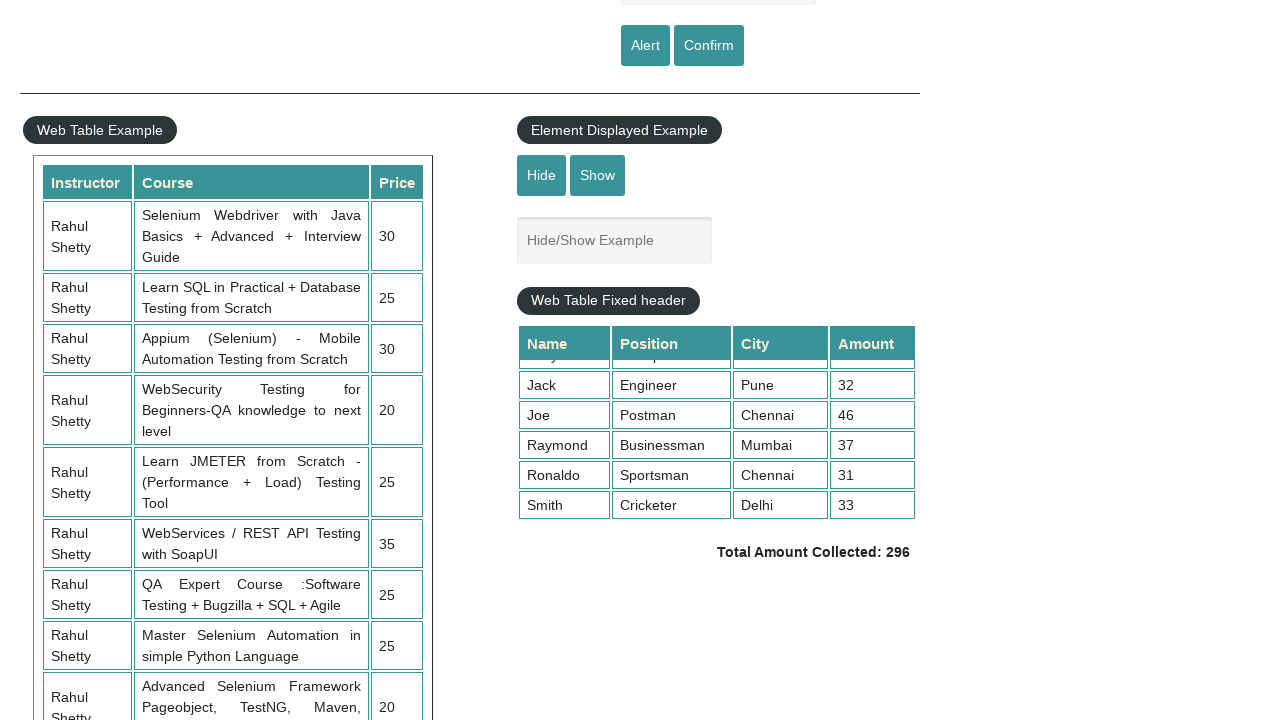